Tests accepting a JavaScript prompt alert after entering text on demoqa site

Starting URL: https://demoqa.com/alerts

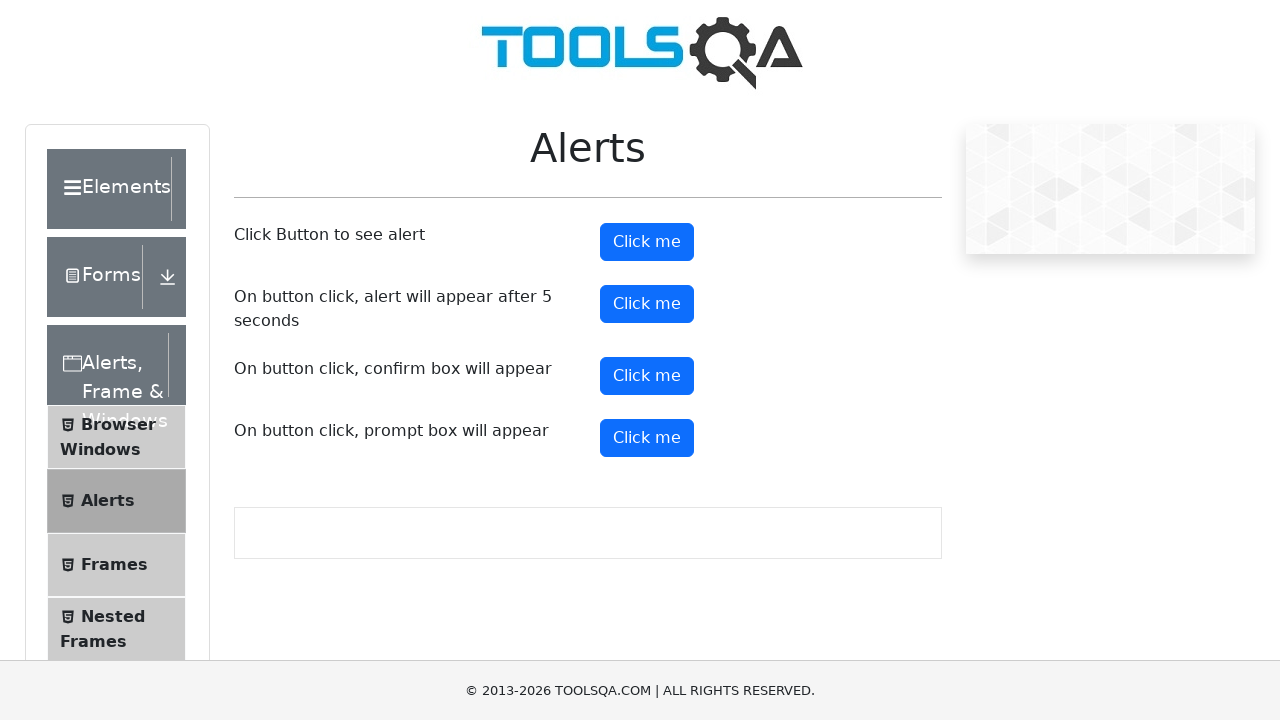

Waited for prompt button to be visible
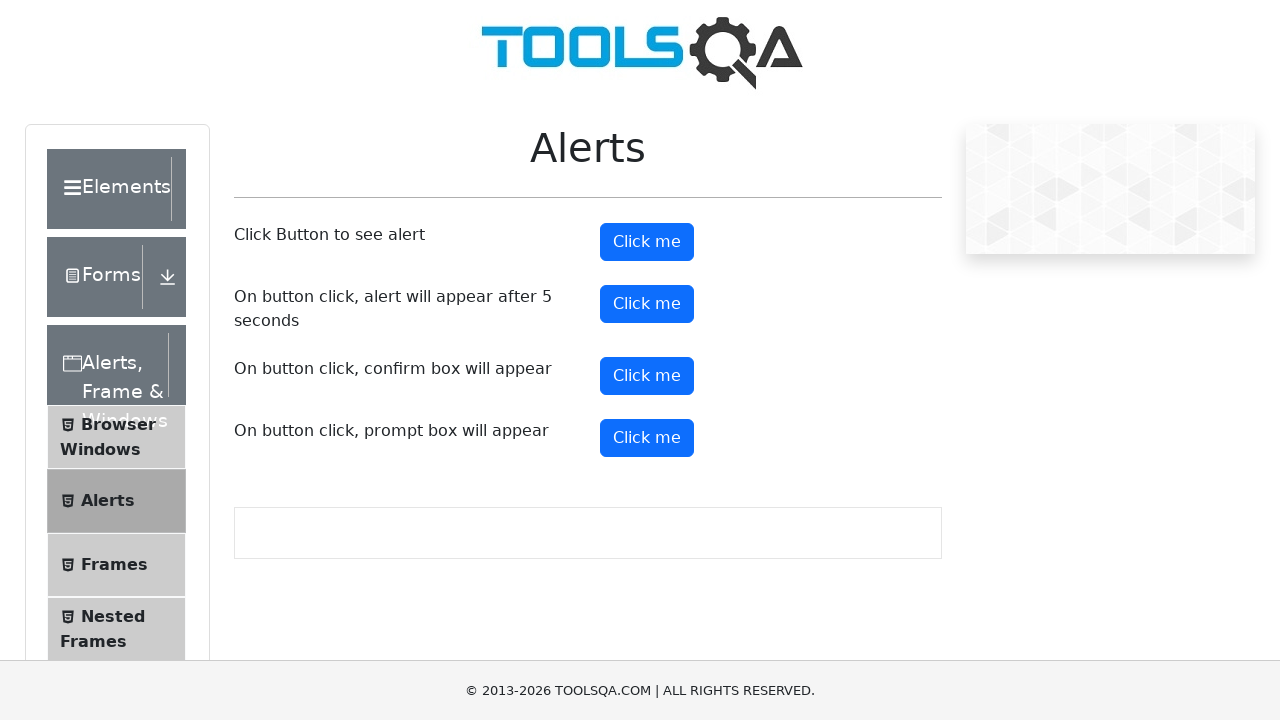

Hovered over the prompt button at (647, 438) on xpath=//button[@id='promtButton']
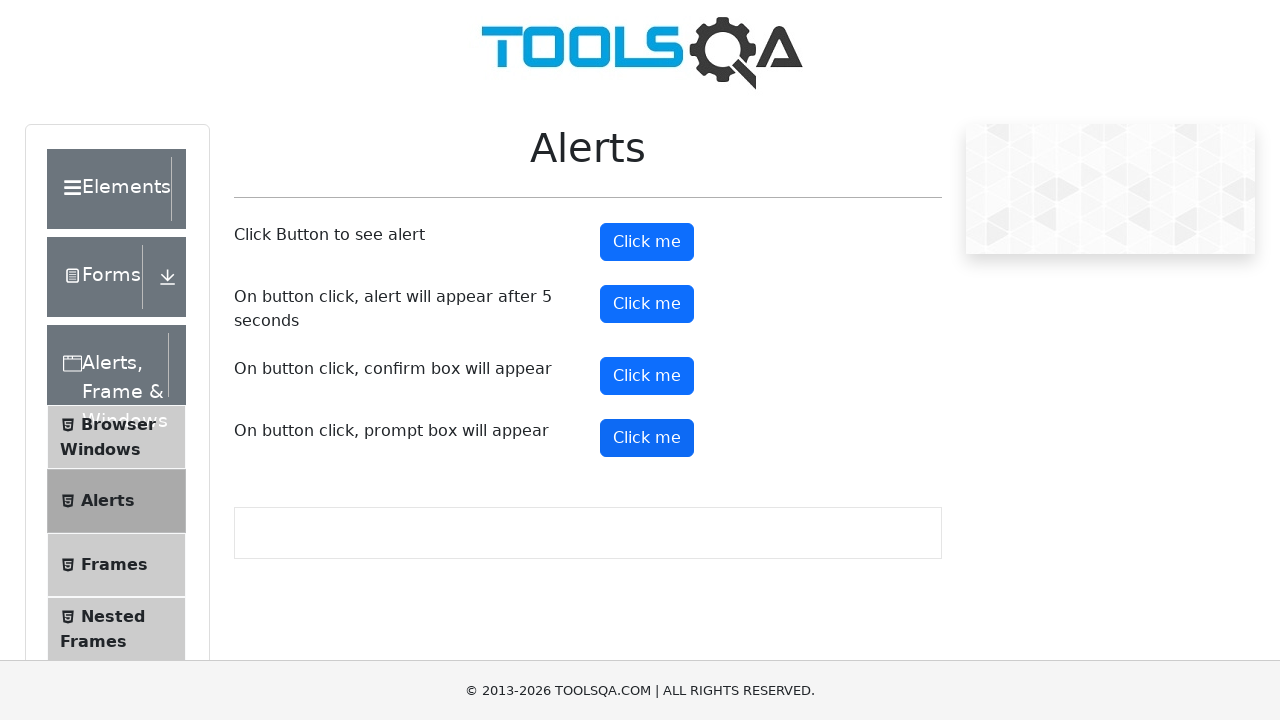

Clicked the prompt button at (647, 438) on xpath=//button[@id='promtButton']
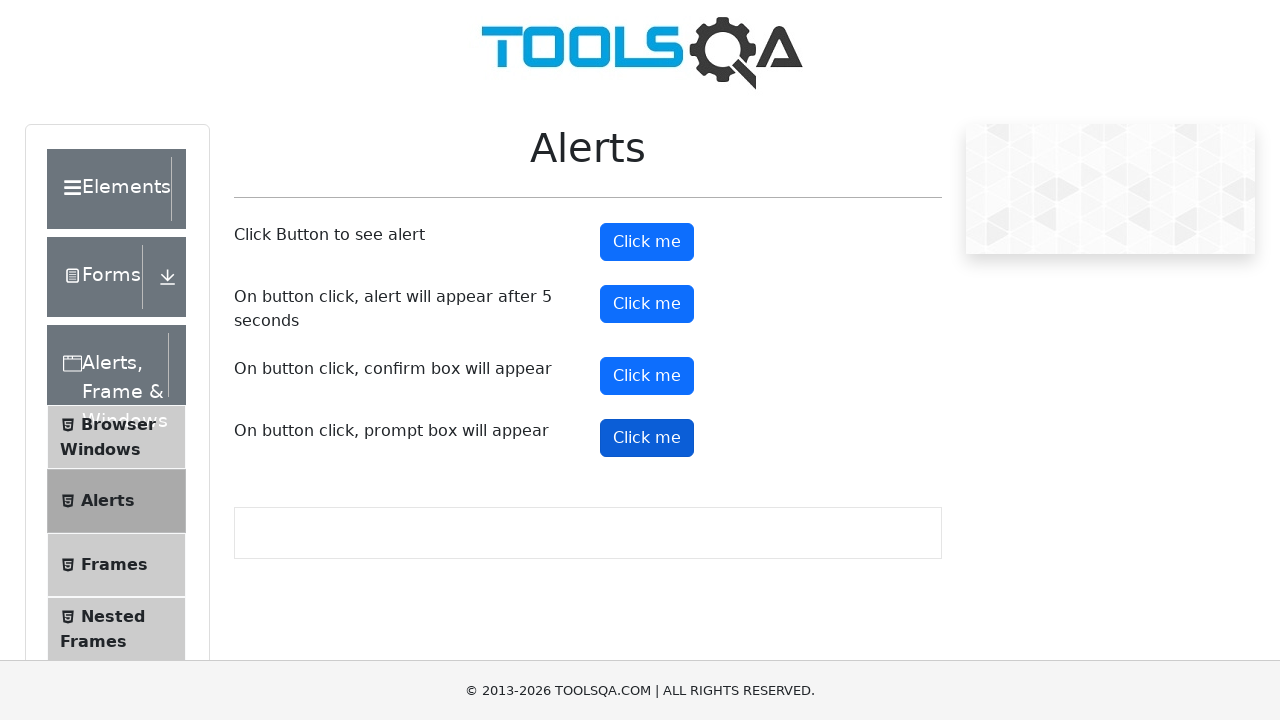

Set up dialog handler to accept prompt with text 'This'
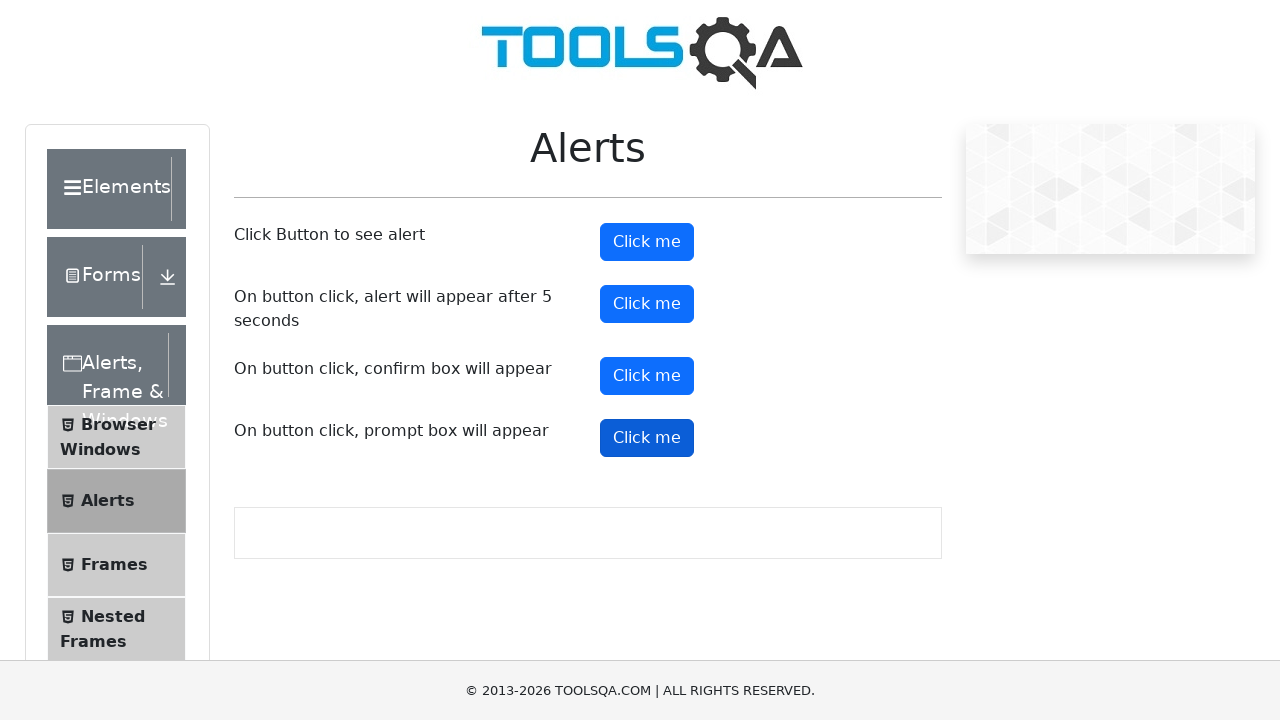

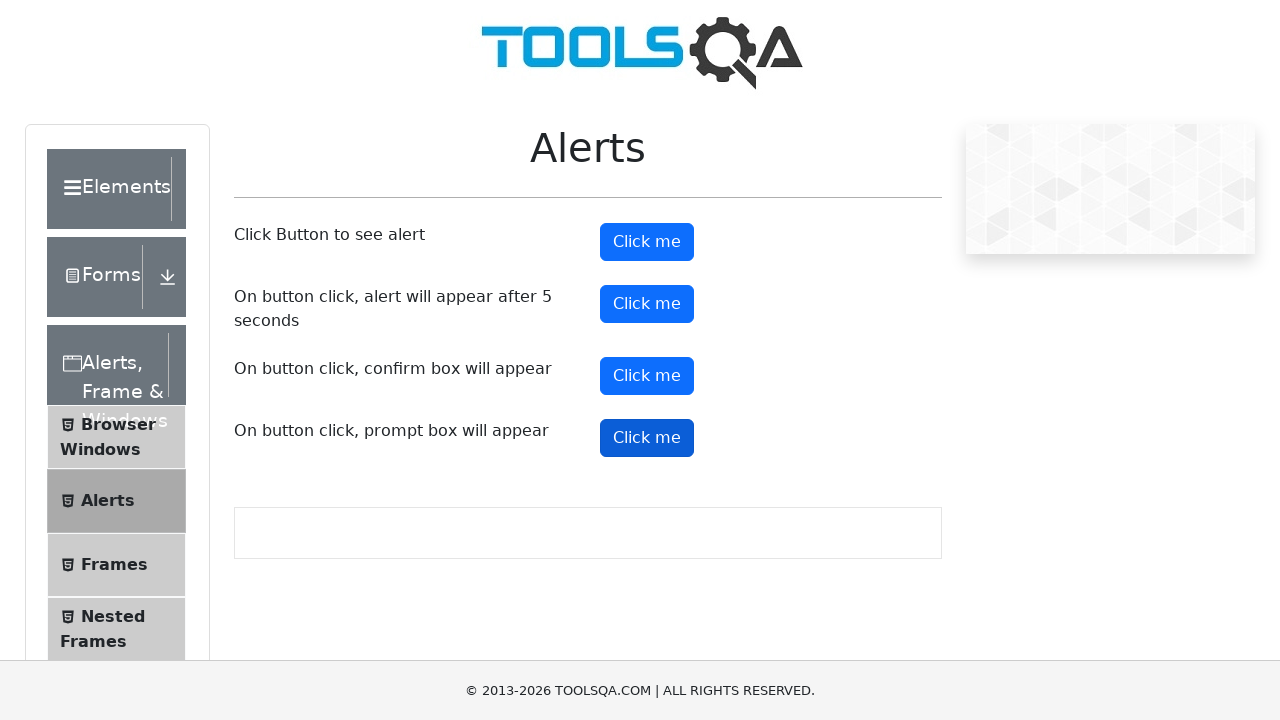